Navigates to the demoblaze homepage and verifies that the PRODUCT STORE header link is visible

Starting URL: https://demoblaze.com/

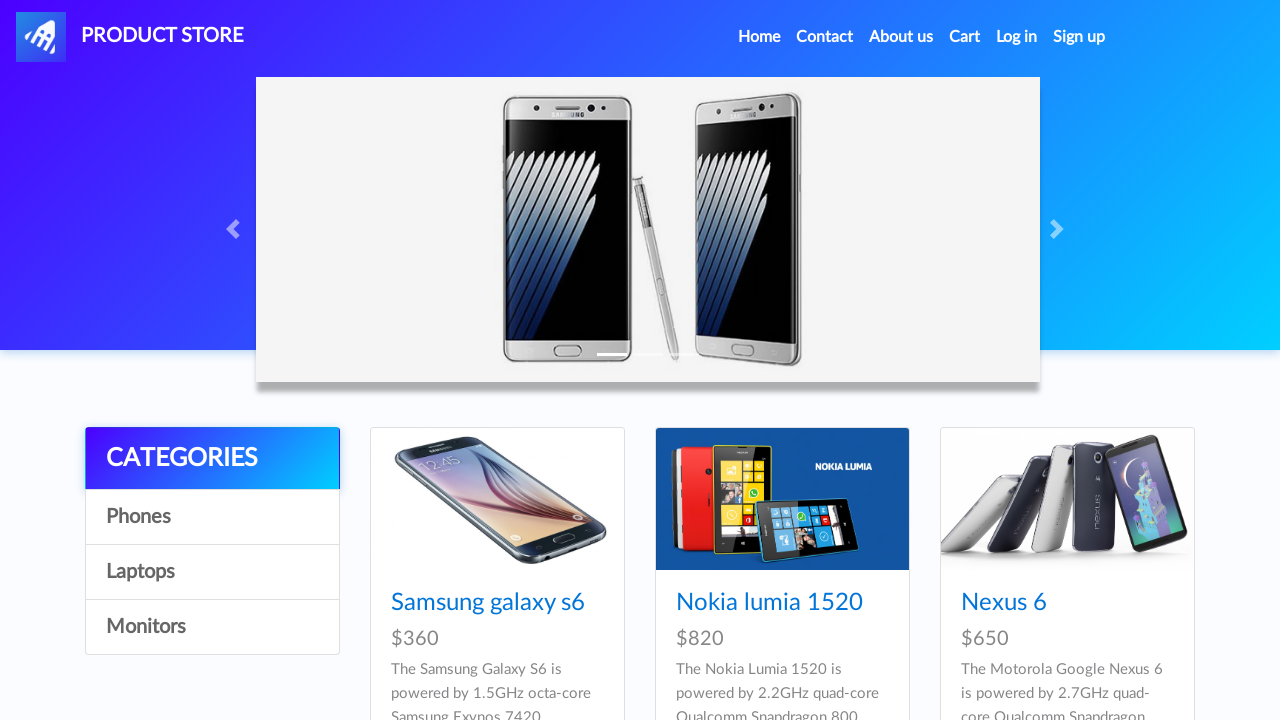

PRODUCT STORE header link became visible
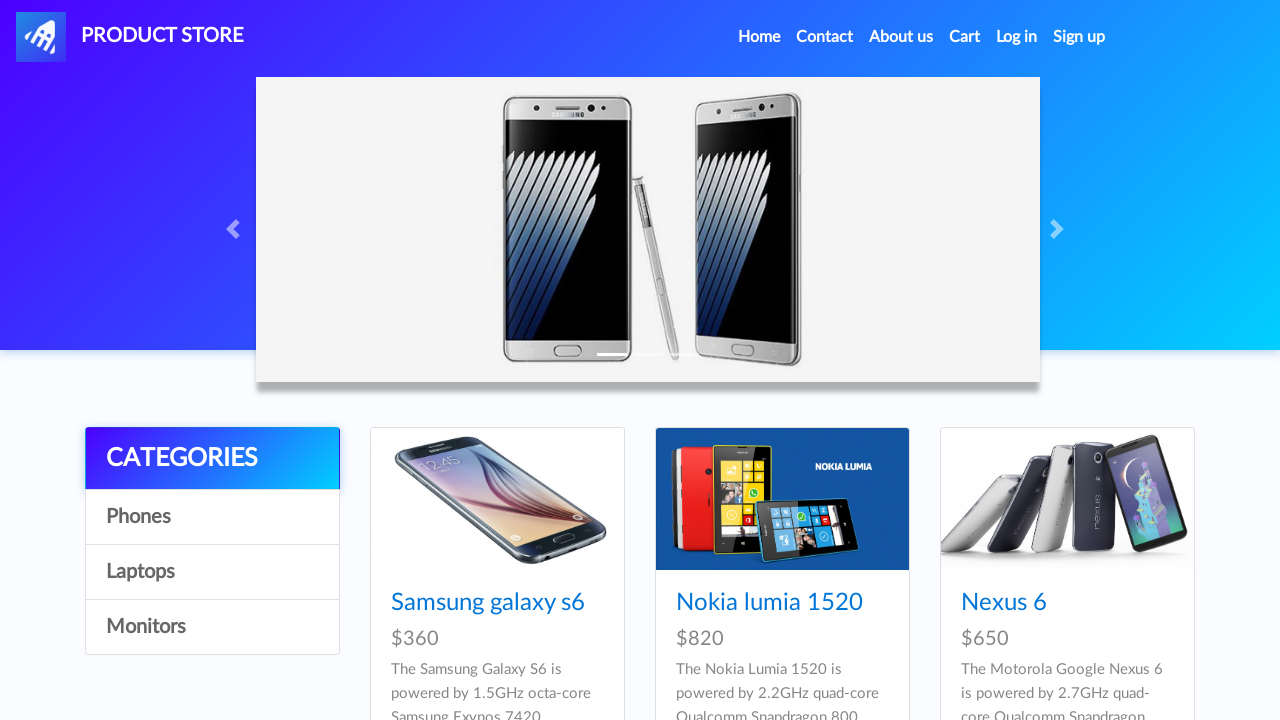

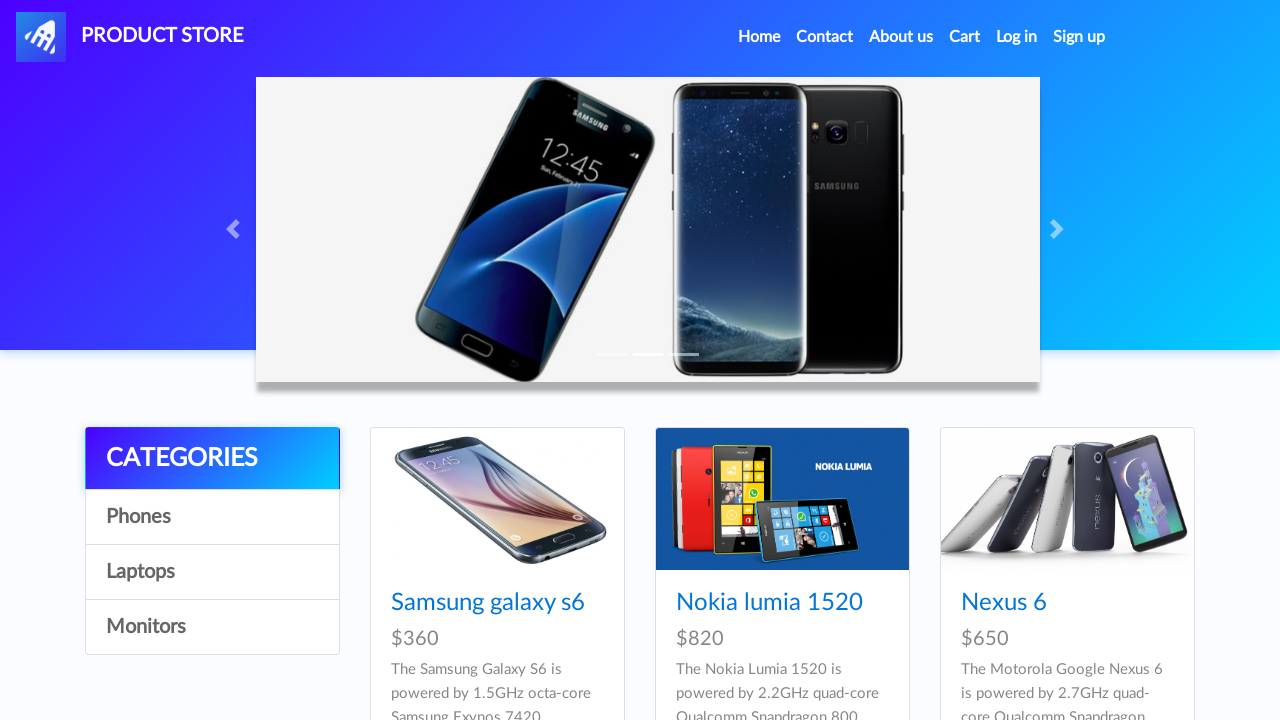